Tests implicit wait functionality by waiting for an element that becomes visible after a delay

Starting URL: https://demoqa.com/dynamic-properties

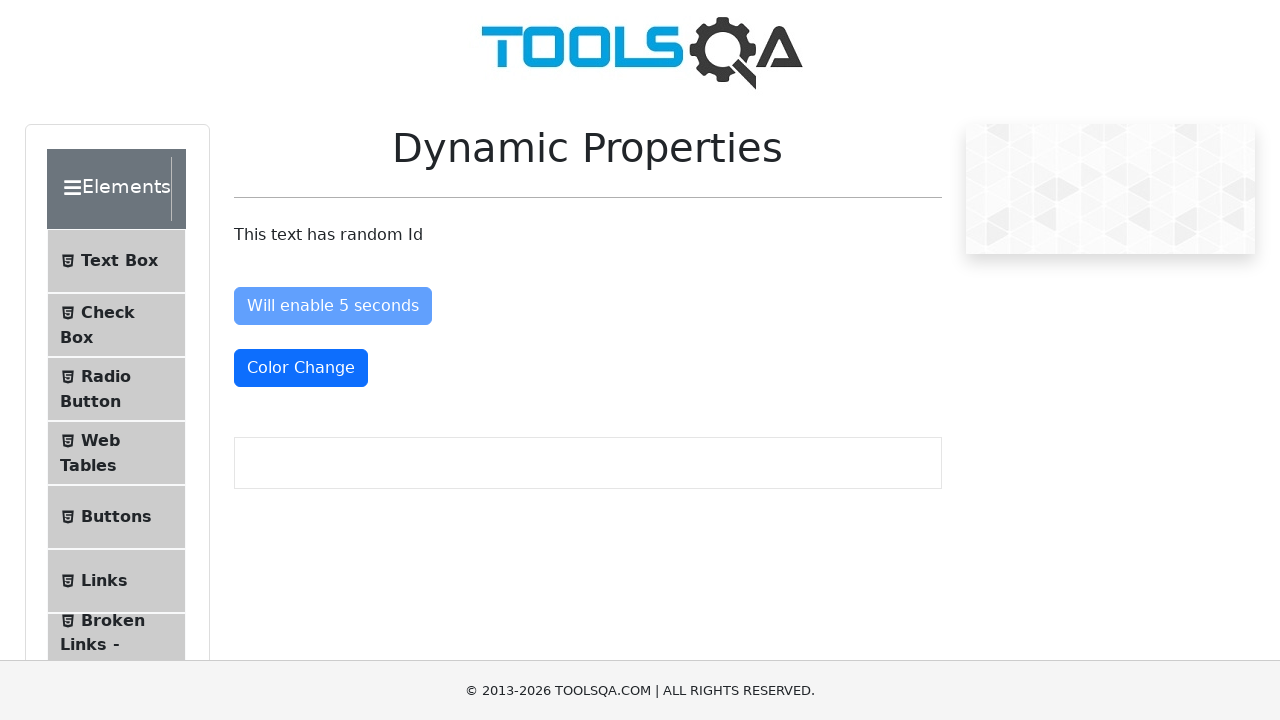

Waited for 'Visible After 5 Seconds' button to become visible (implicit wait test)
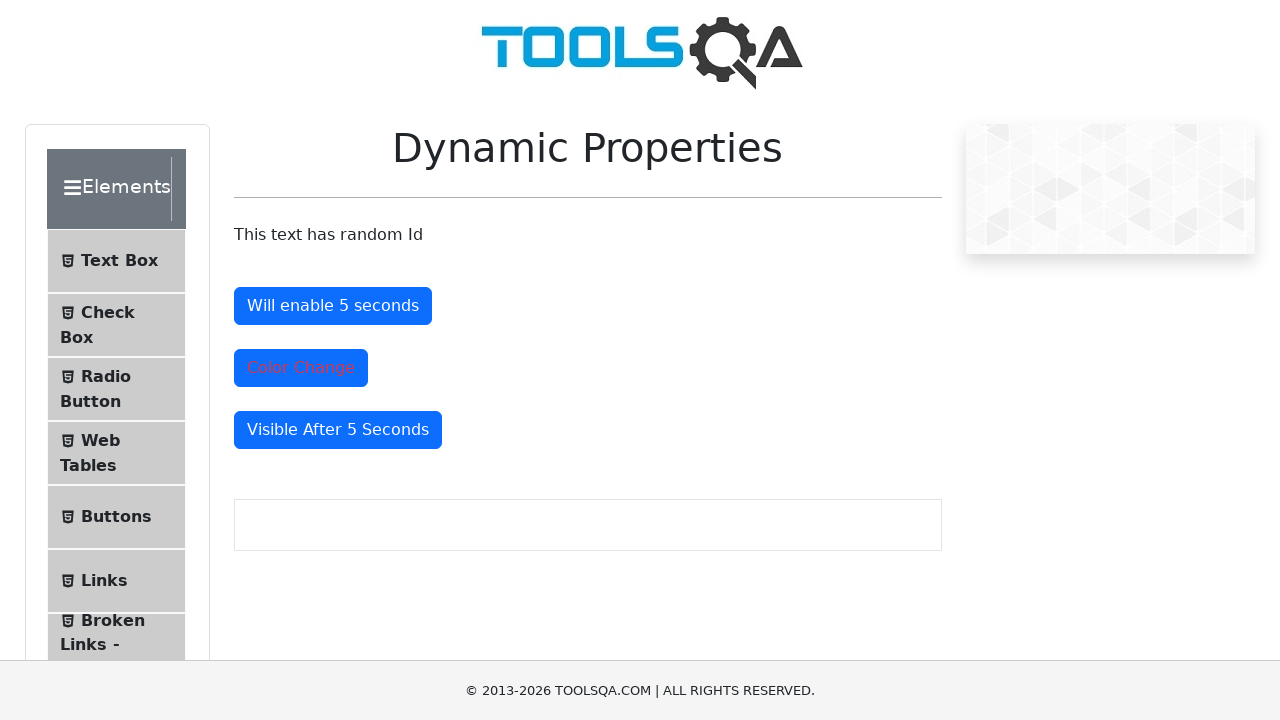

Located the visible button element
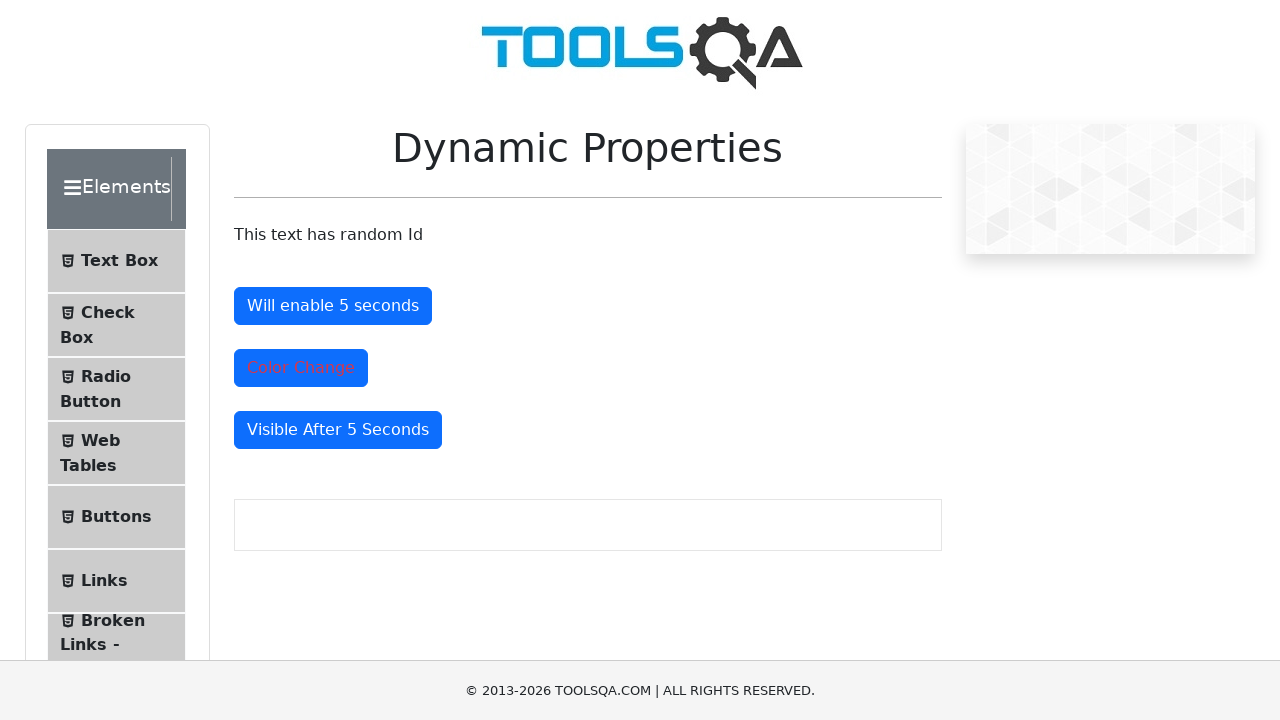

Retrieved text content from the visible button
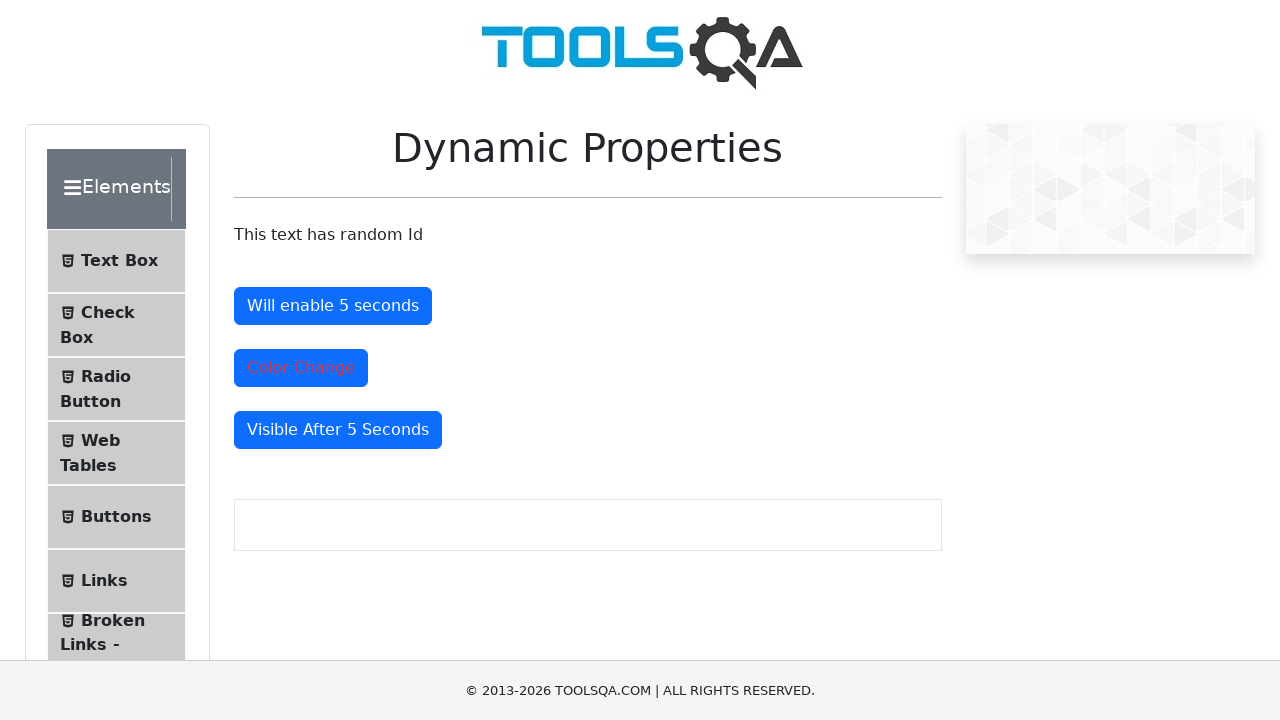

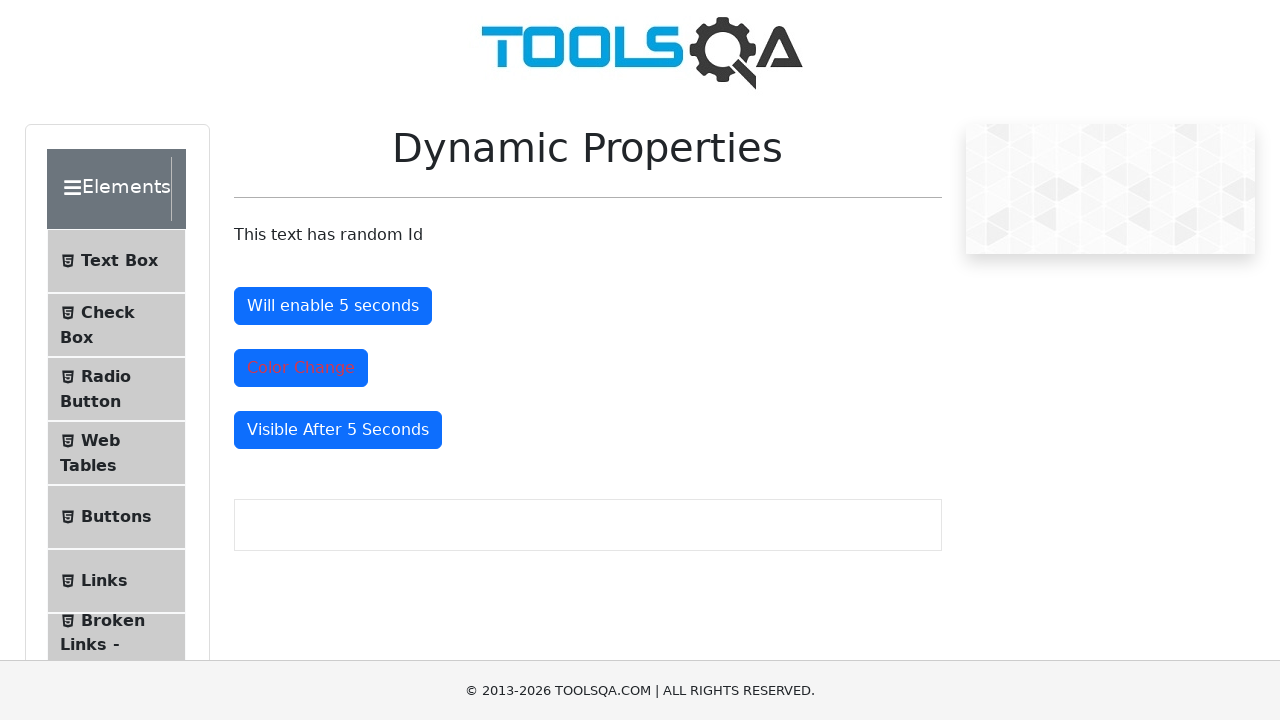